Tests table interaction on a practice automation page by locating the courses table, verifying column headers exist, and checking that rows are present in the table.

Starting URL: https://rahulshettyacademy.com/AutomationPractice/#

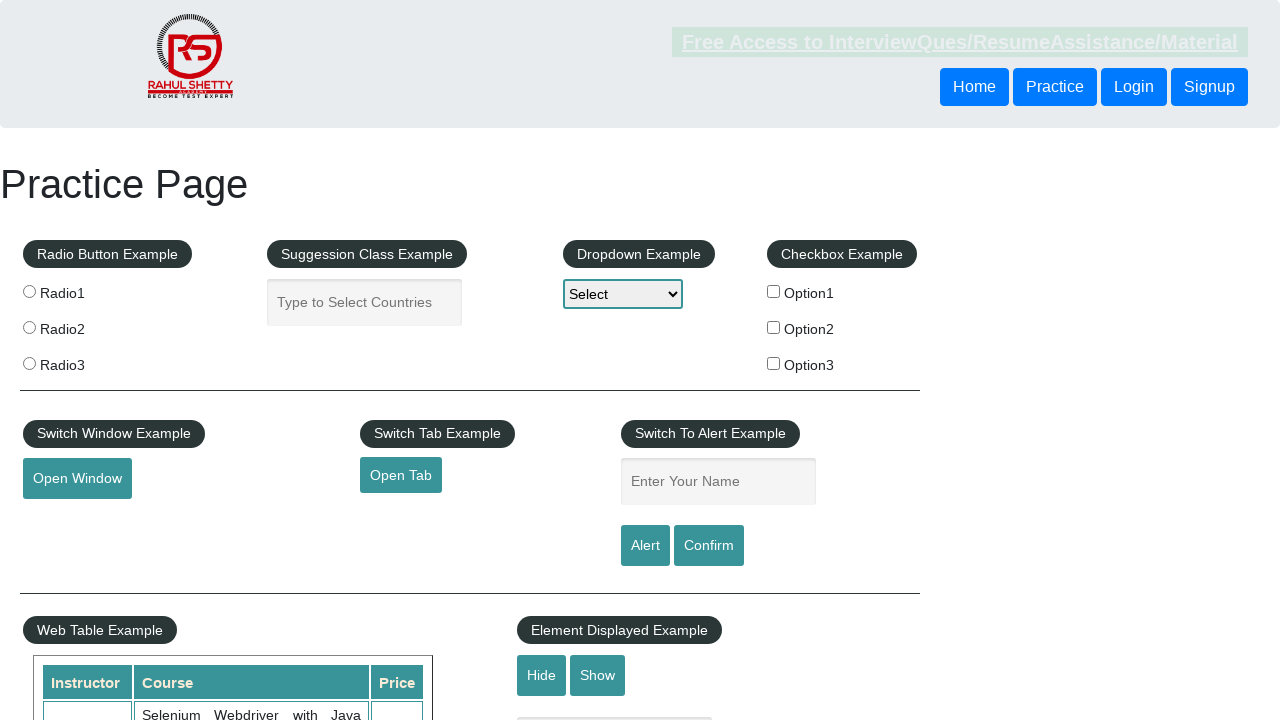

Waited for courses table to be visible
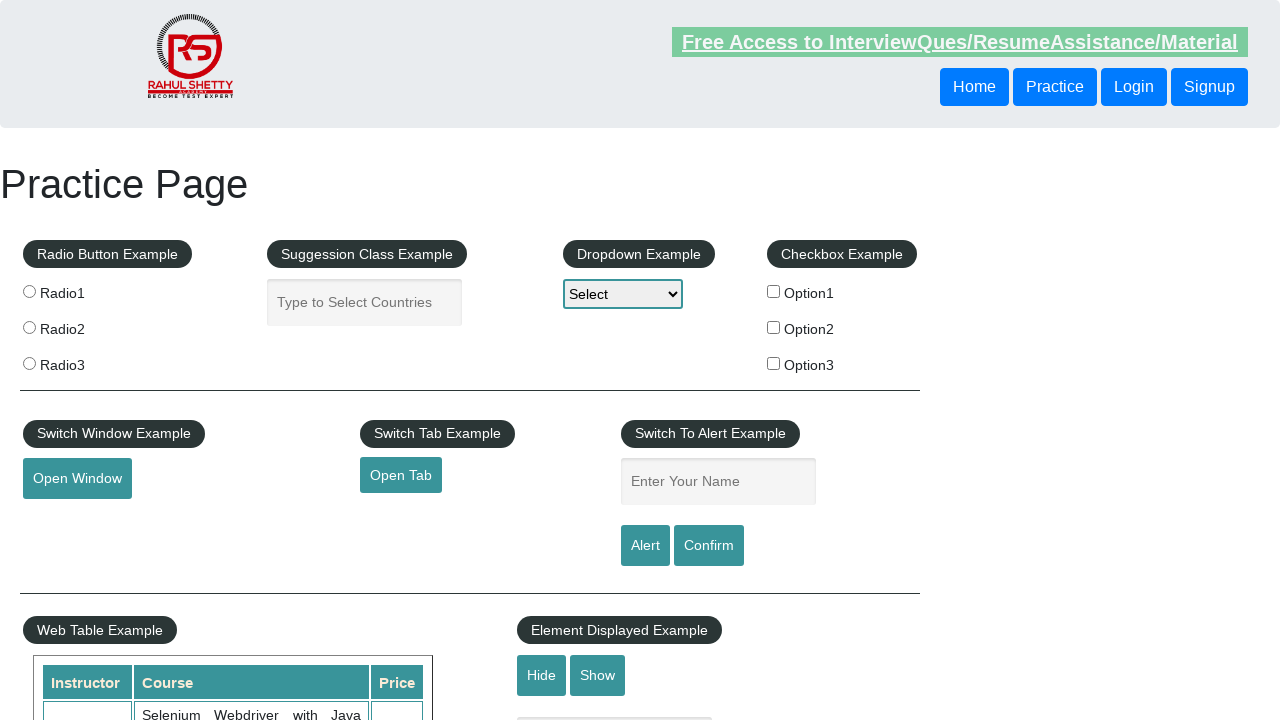

Located all column headers in the courses table
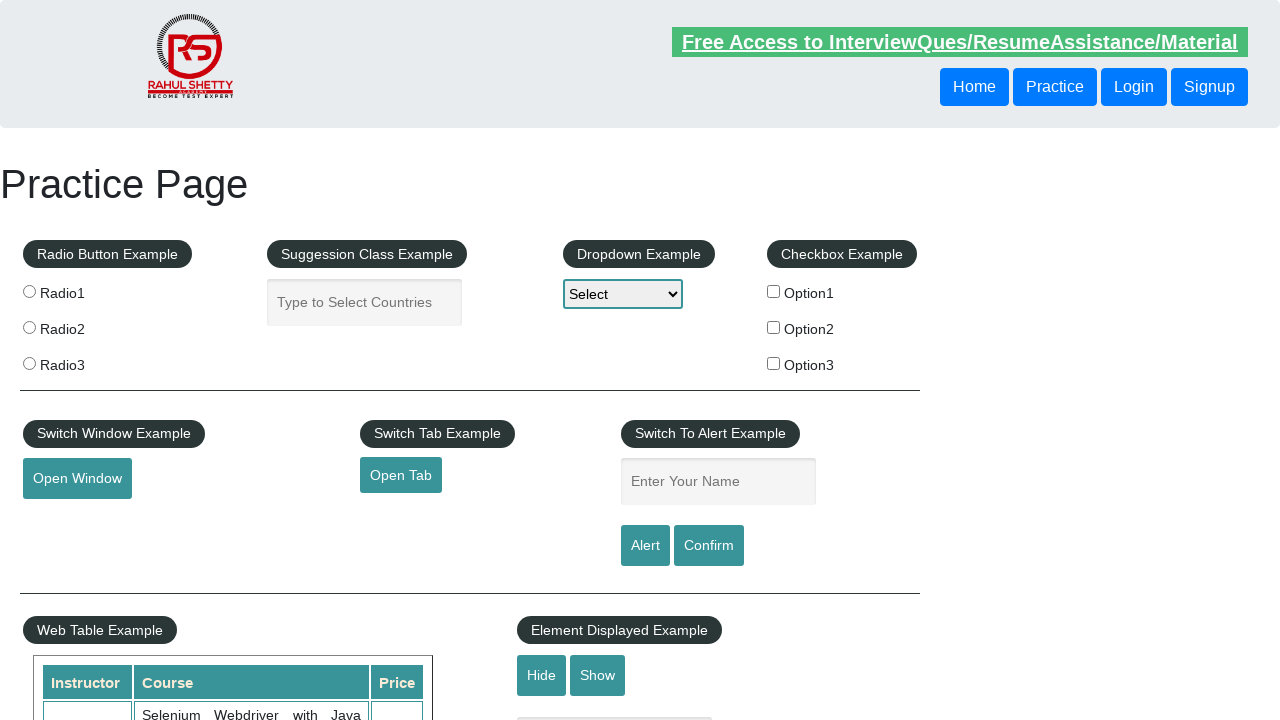

Verified column header is visible
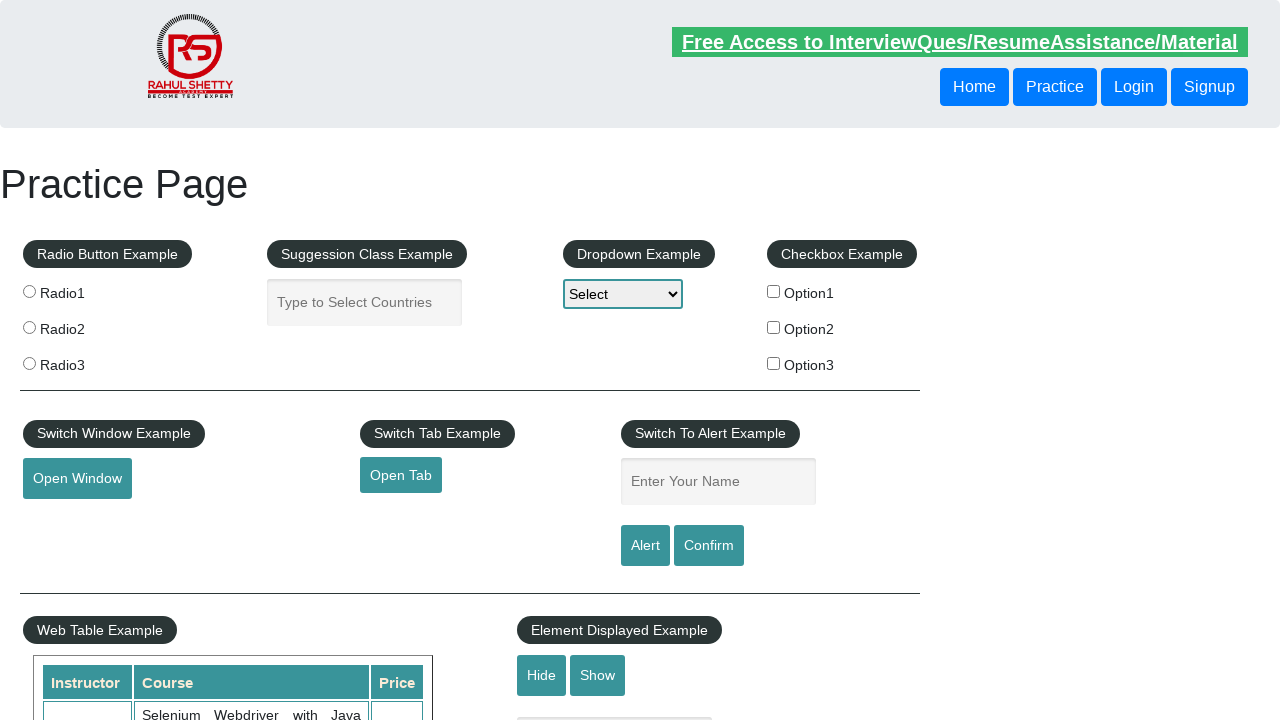

Verified column header is visible
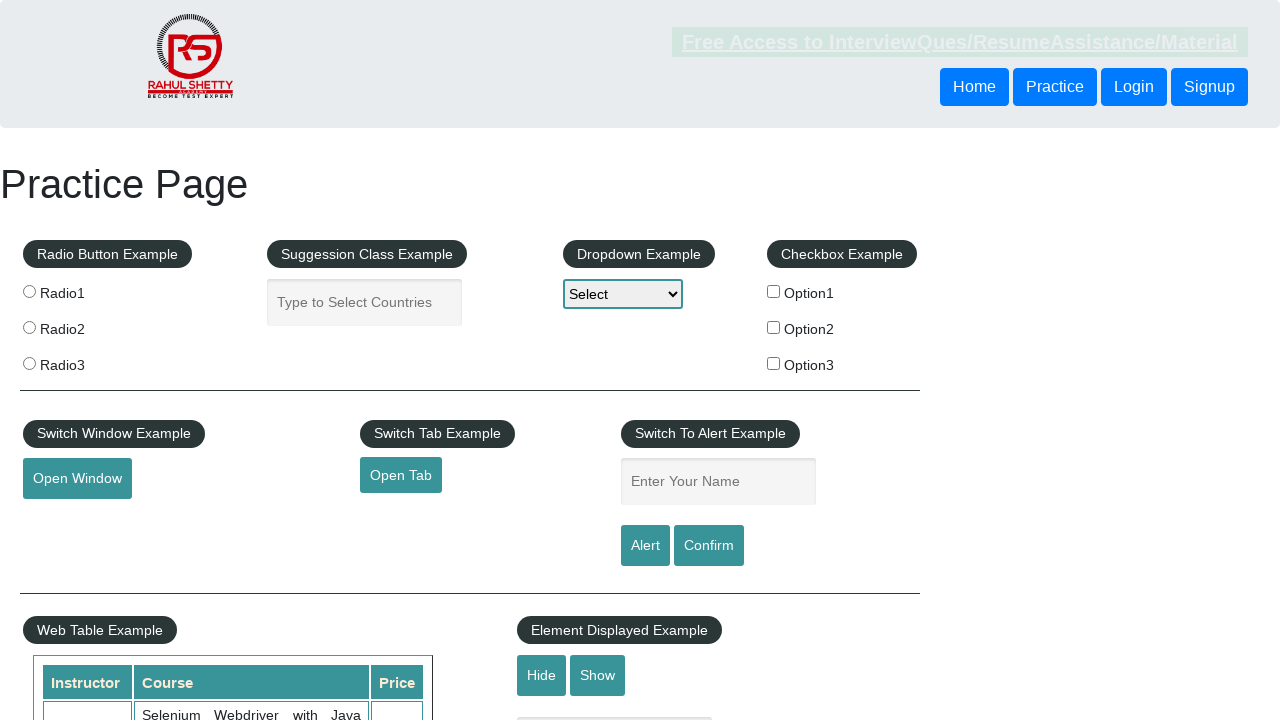

Verified column header is visible
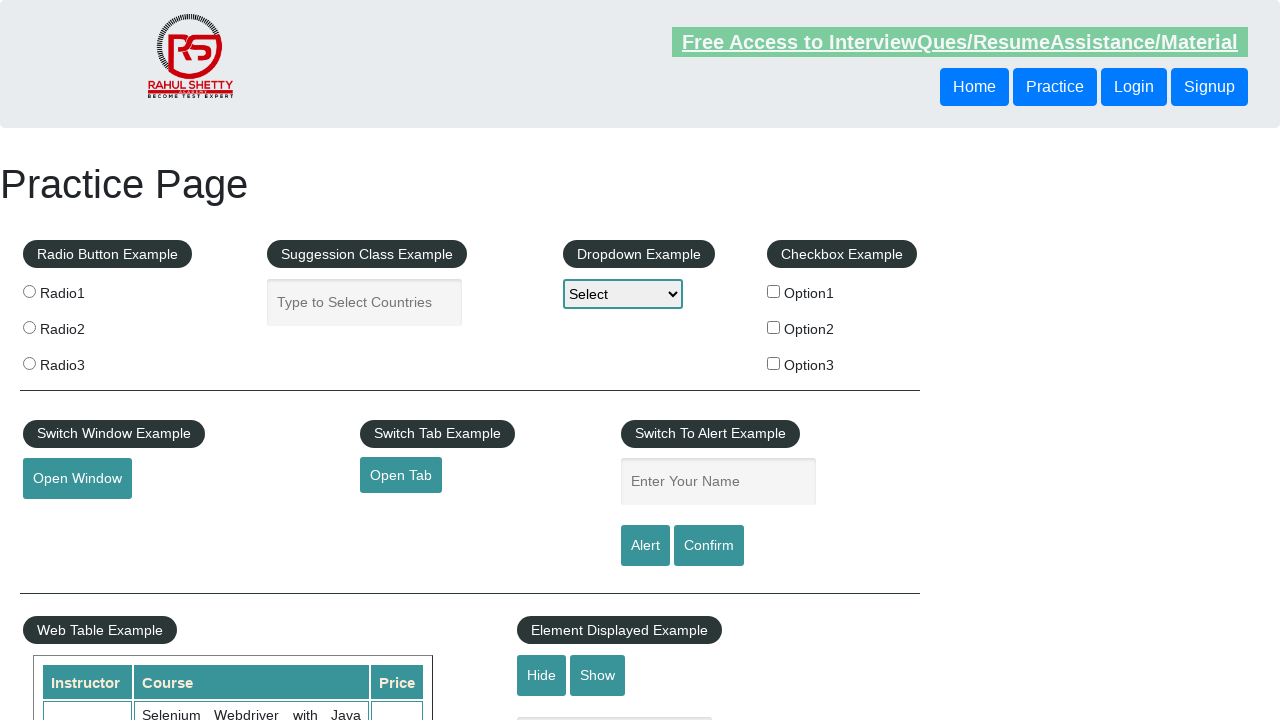

Located all rows in the courses table
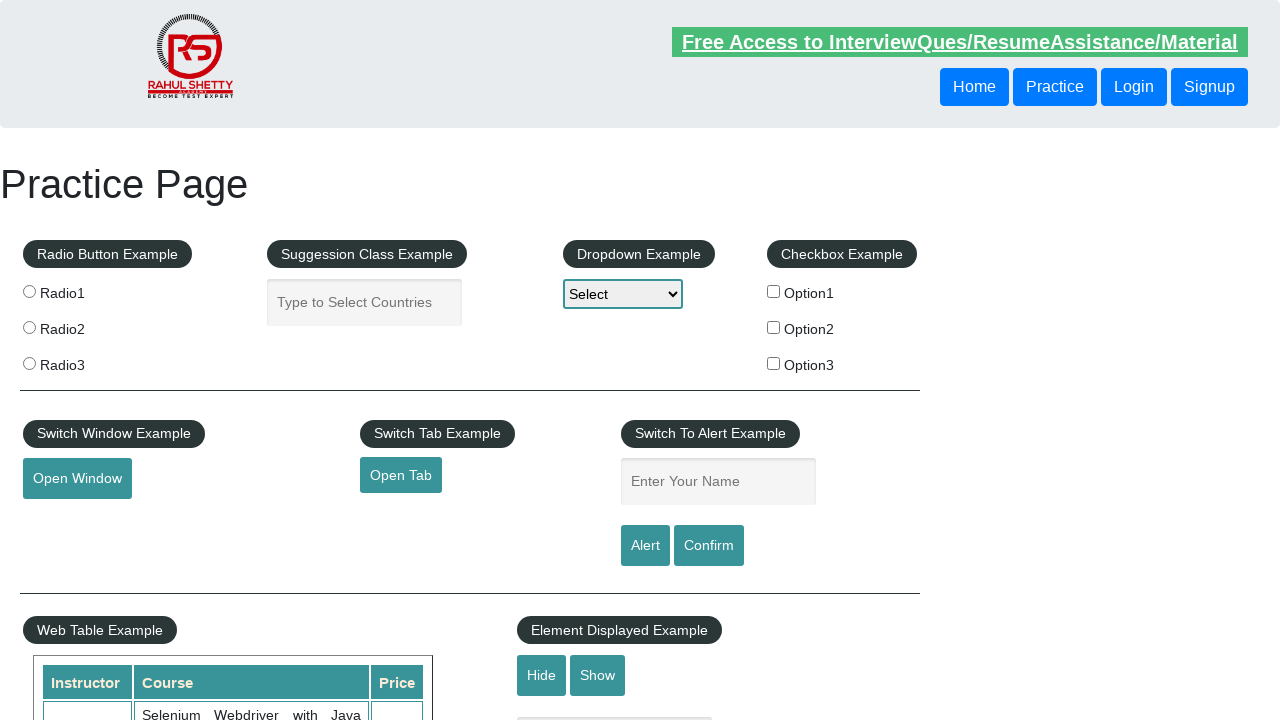

Located the third row in the courses table
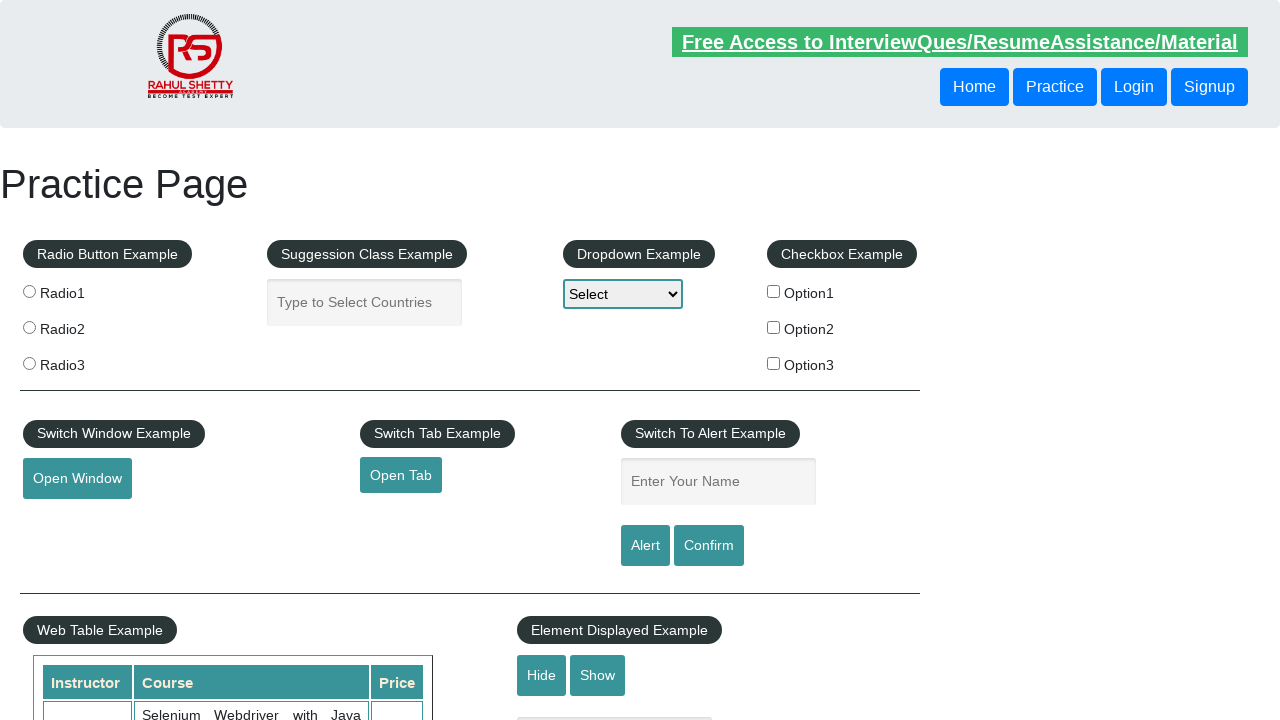

Verified the third row is visible
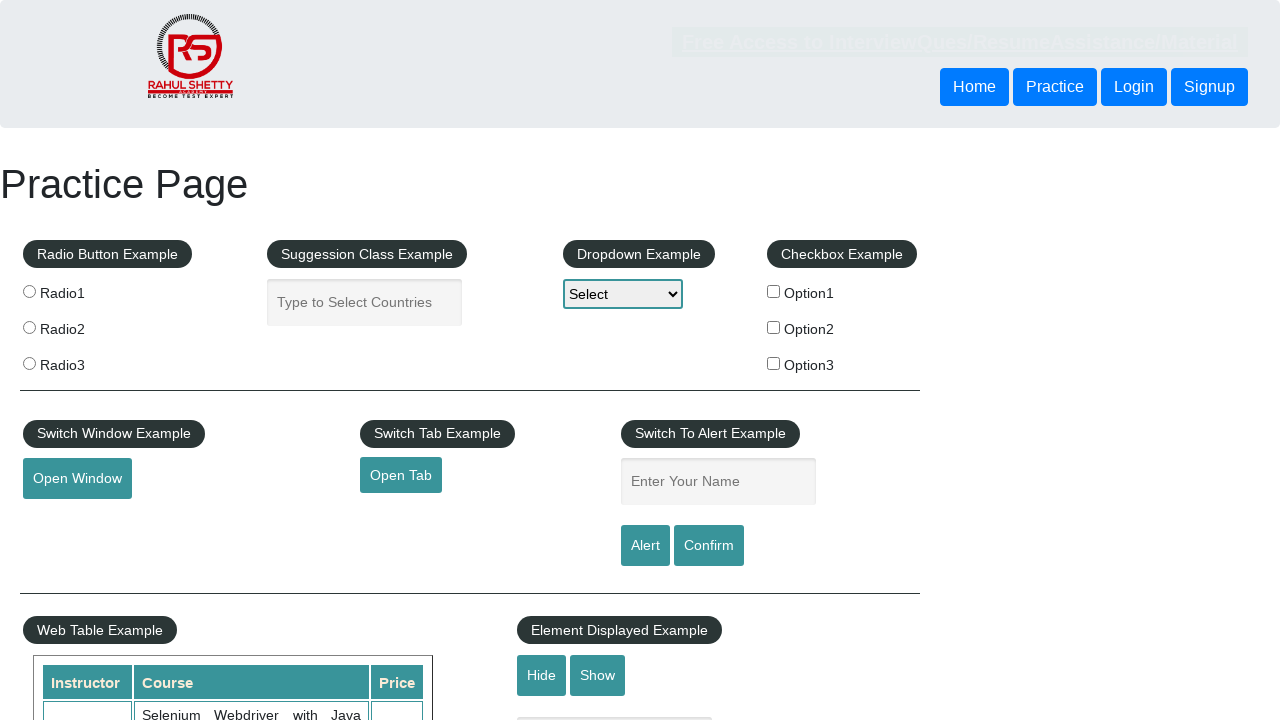

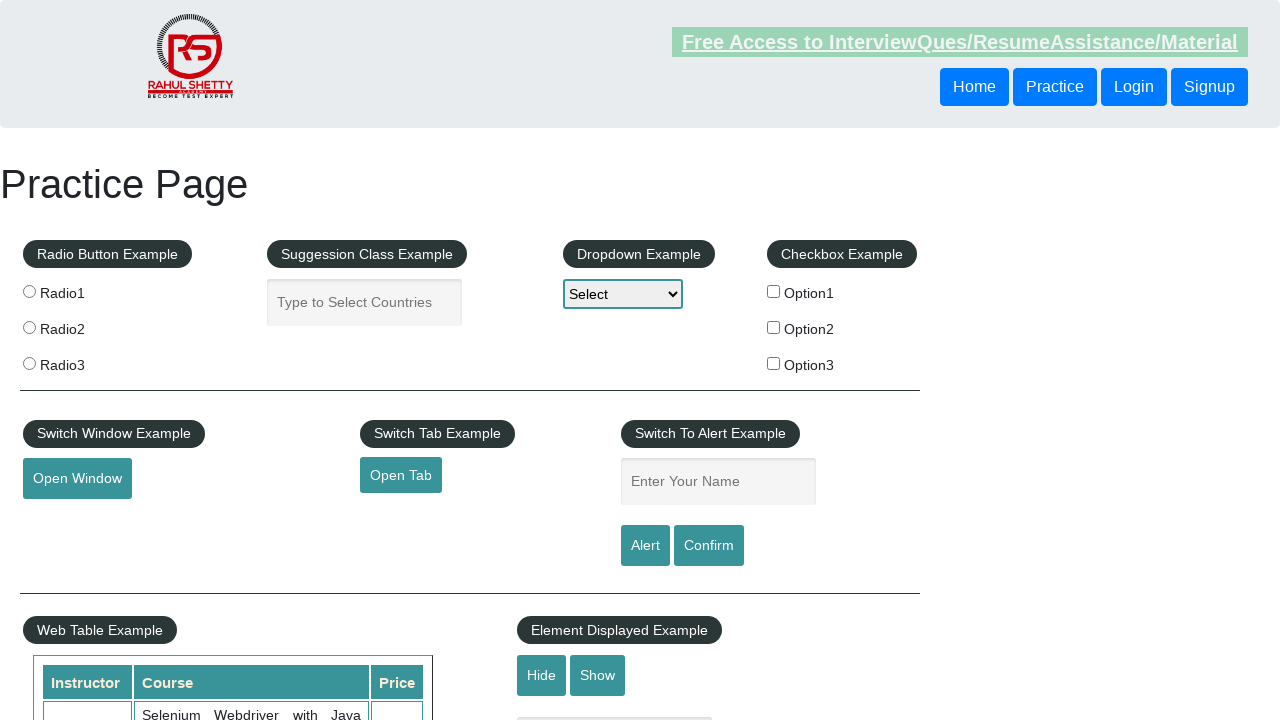